Tests a math exercise form by reading a value from the page, calculating a mathematical formula (log of absolute value of 12*sin(x)), filling in the answer, checking required checkboxes, and submitting the form.

Starting URL: https://suninjuly.github.io/math.html

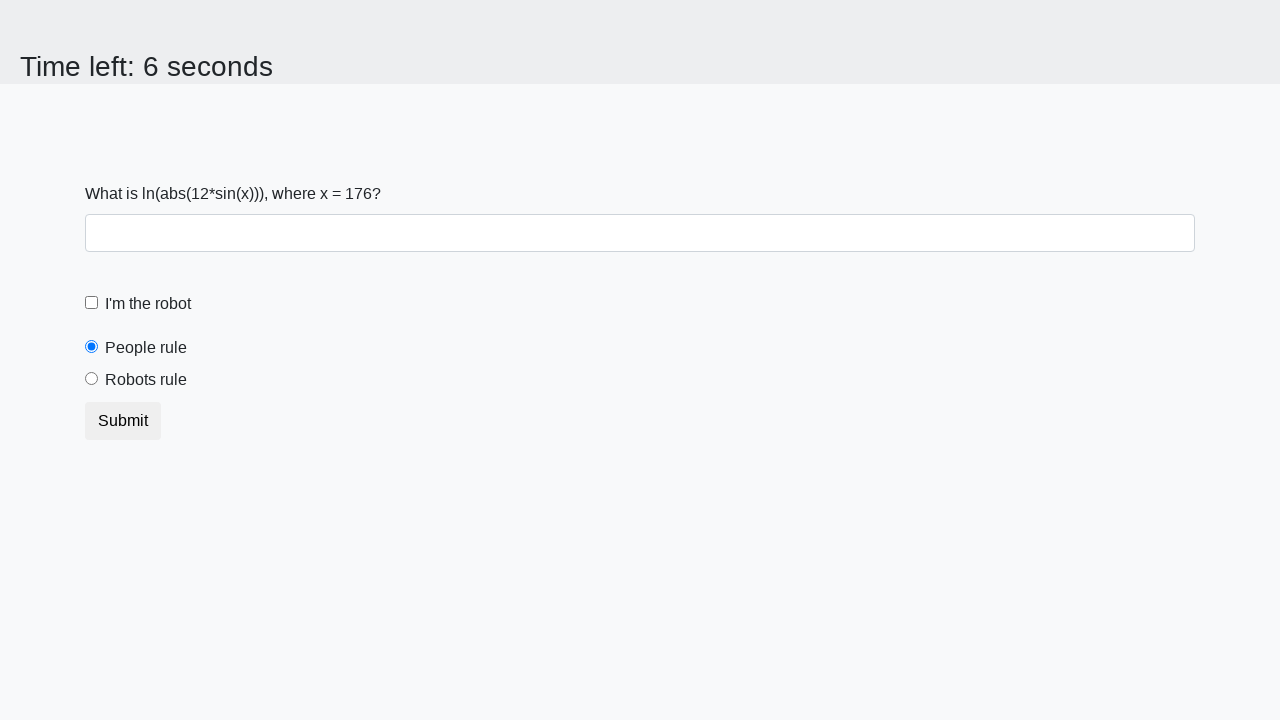

Read x value from #input_value element
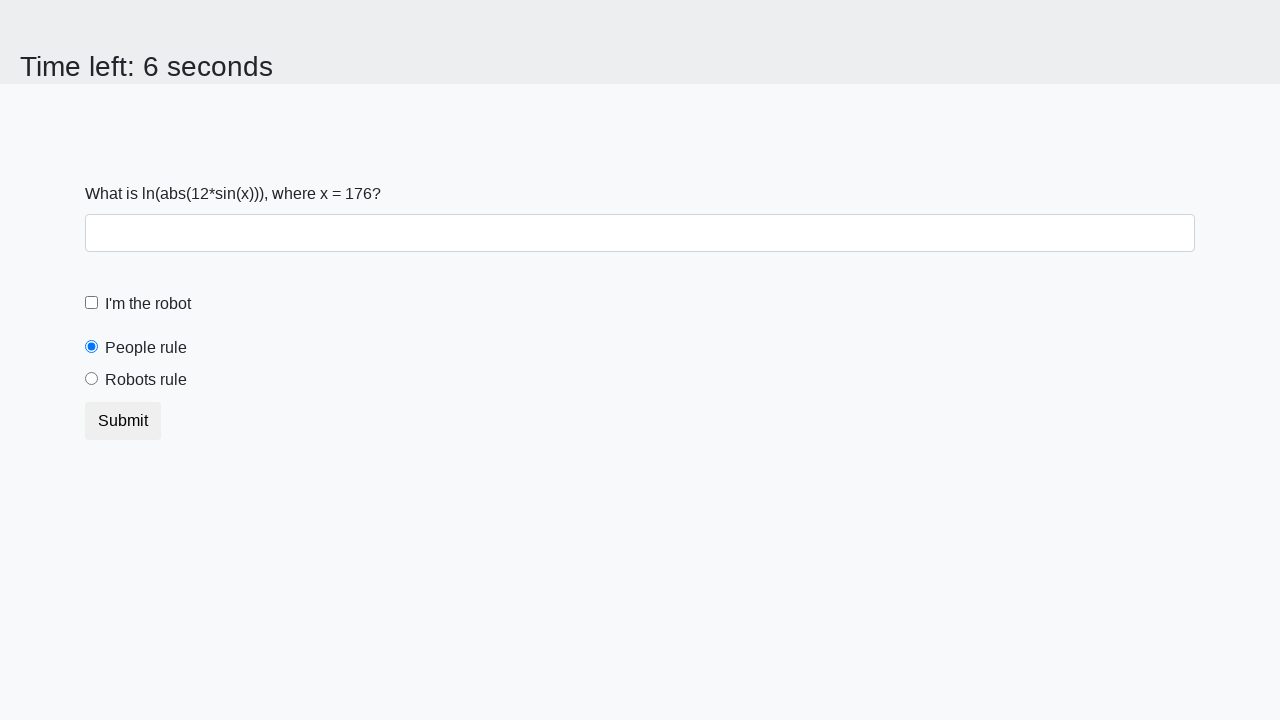

Filled #answer field with calculated result: log(abs(12*sin(176))) on #answer
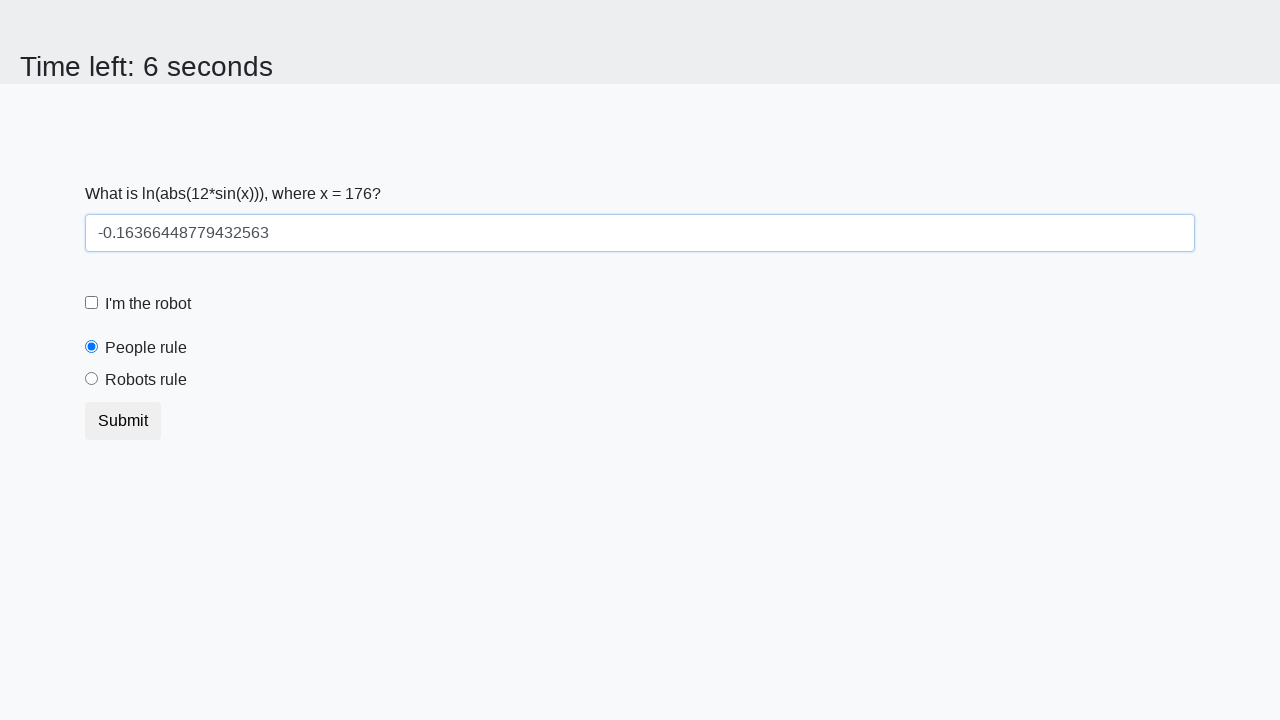

Clicked first checkbox with form-check-input class at (92, 303) on .form-check-input
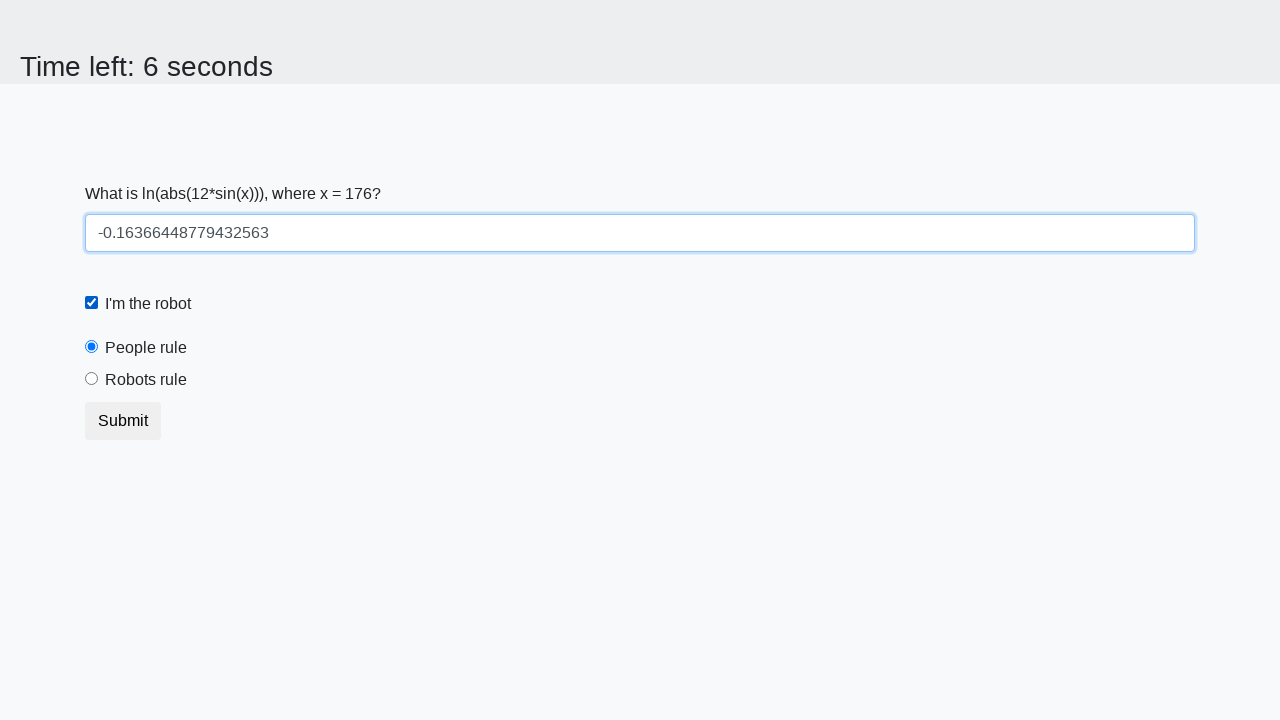

Clicked robots rule checkbox (#robotsRule) at (92, 379) on #robotsRule
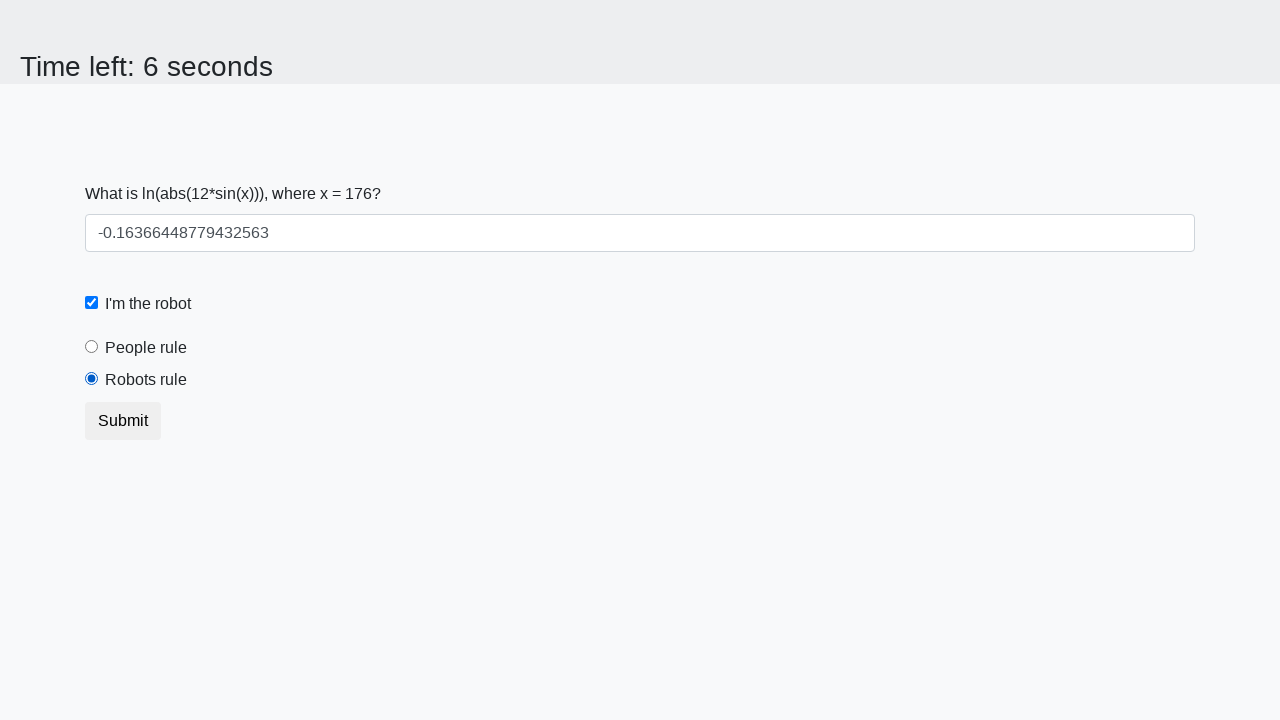

Clicked submit button to submit the form at (123, 421) on button
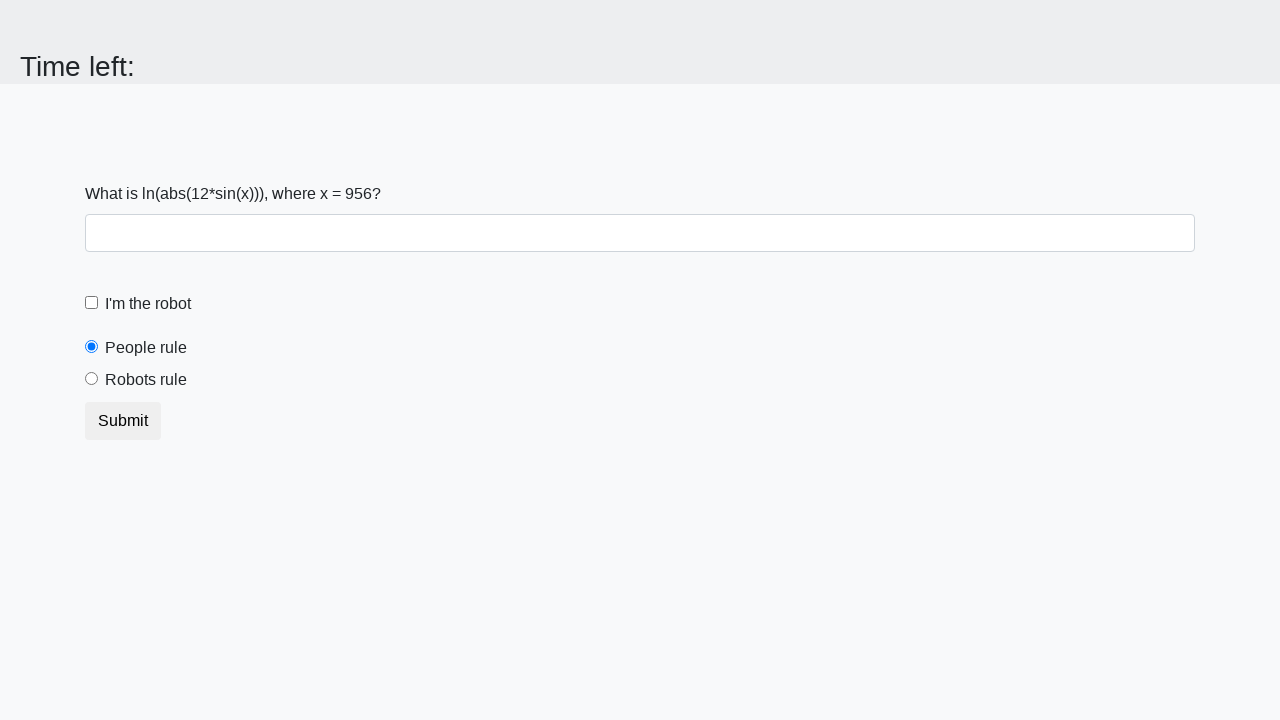

Waited 3 seconds for form submission to complete
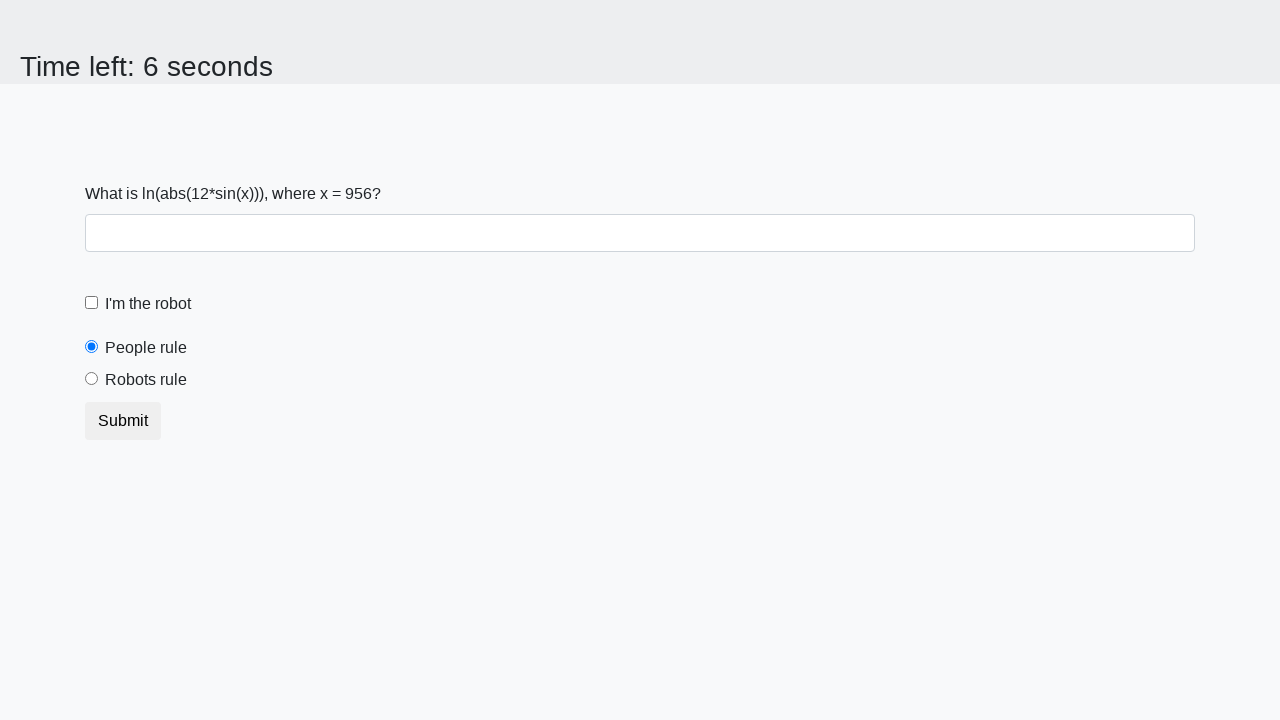

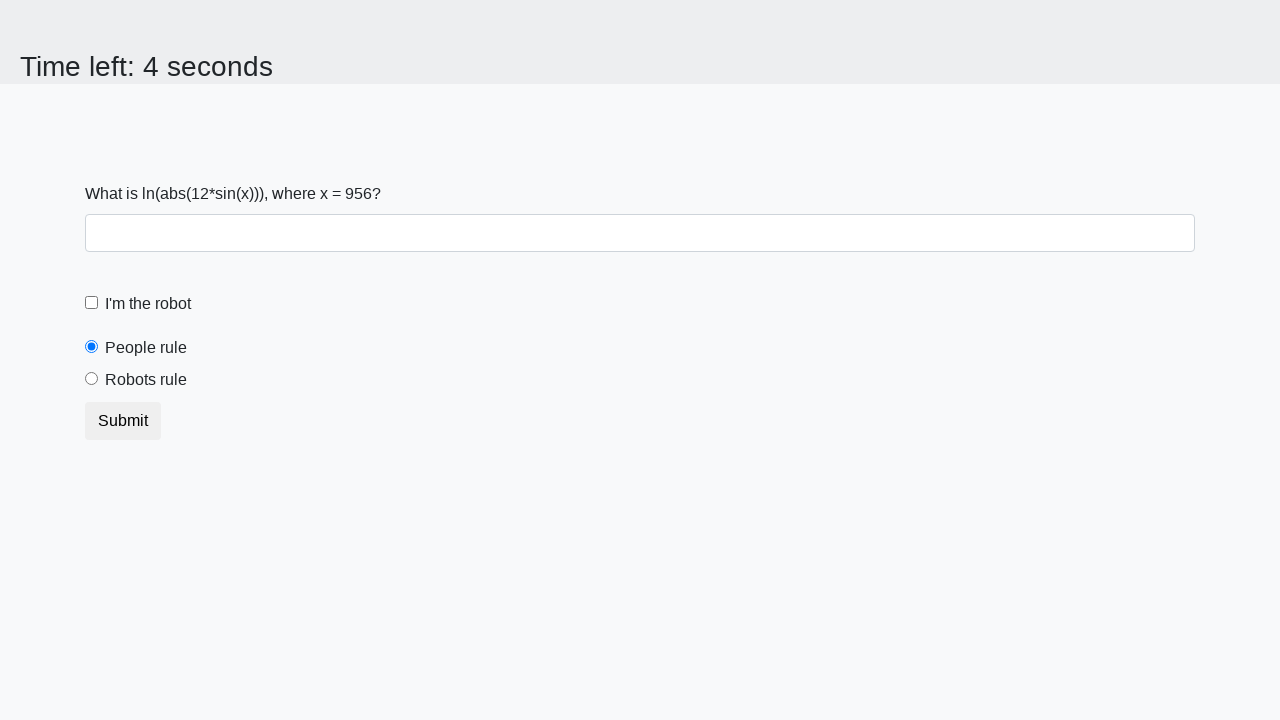